Tests keyboard key press functionality by sending the Space key to an input element and then using the Action Builder to send the Left Arrow key, verifying the displayed result text for each key press.

Starting URL: http://the-internet.herokuapp.com/key_presses

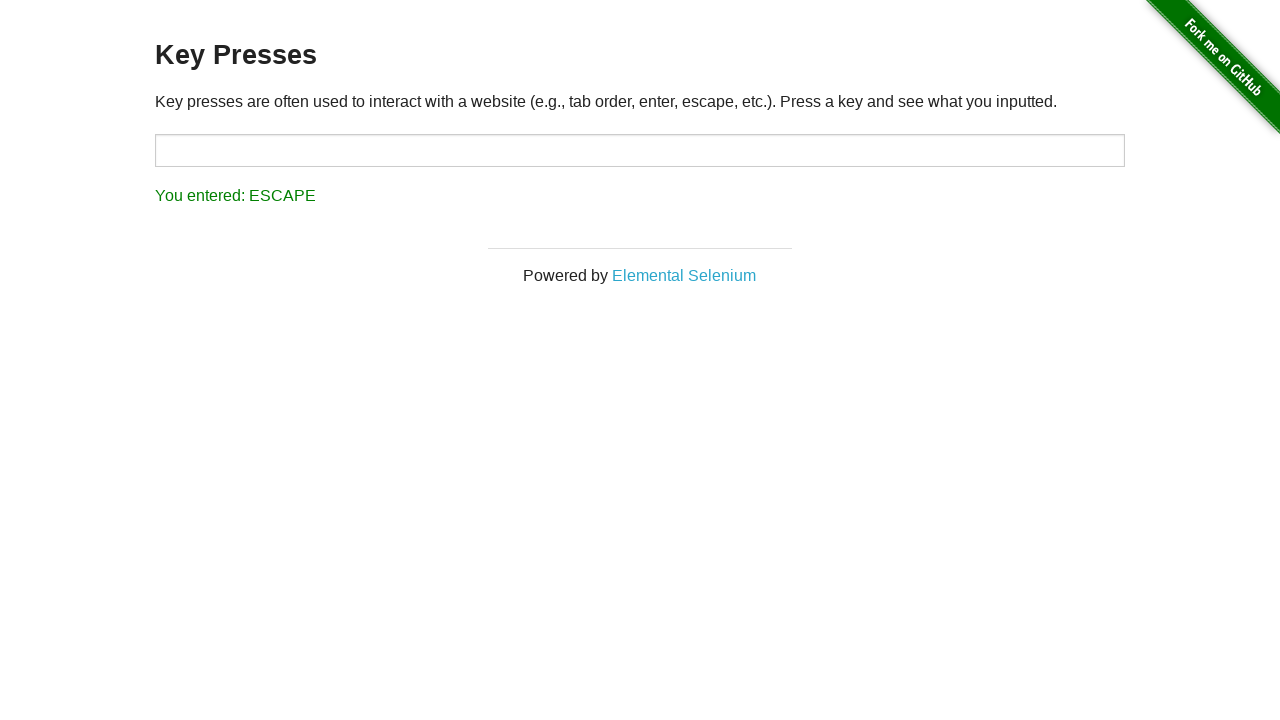

Pressed Space key on target input element on #target
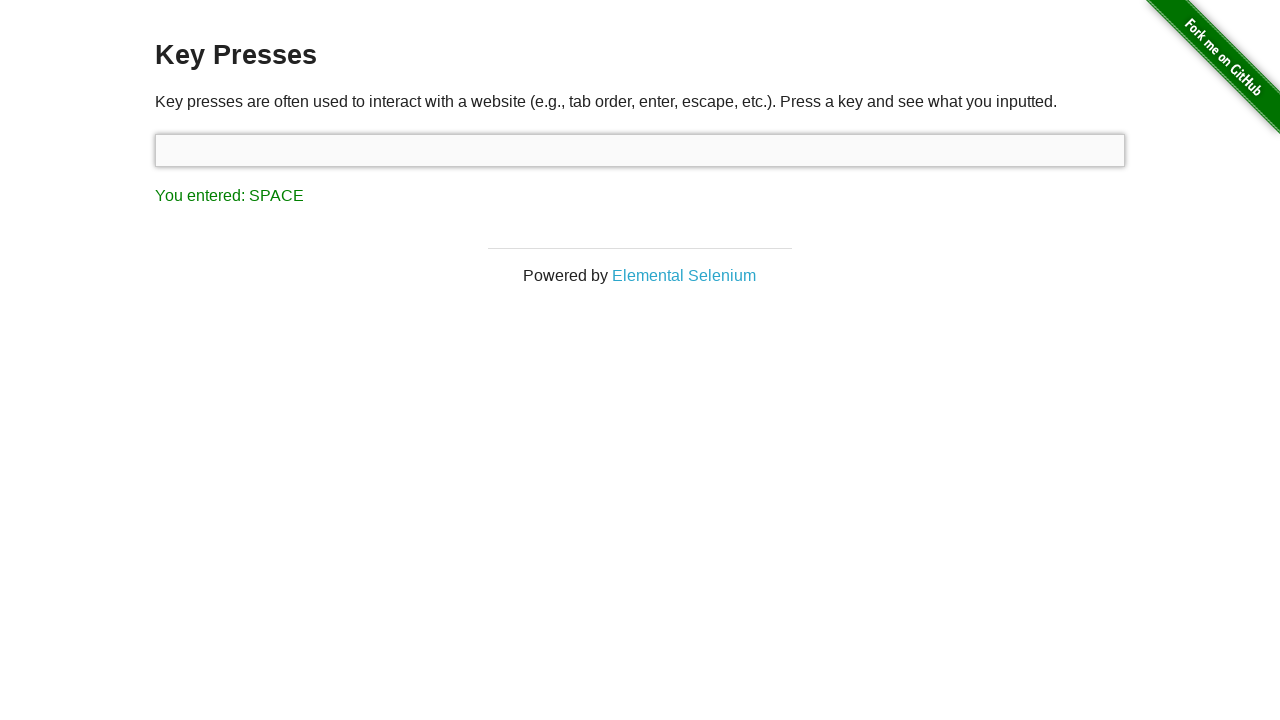

Result element loaded after Space key press
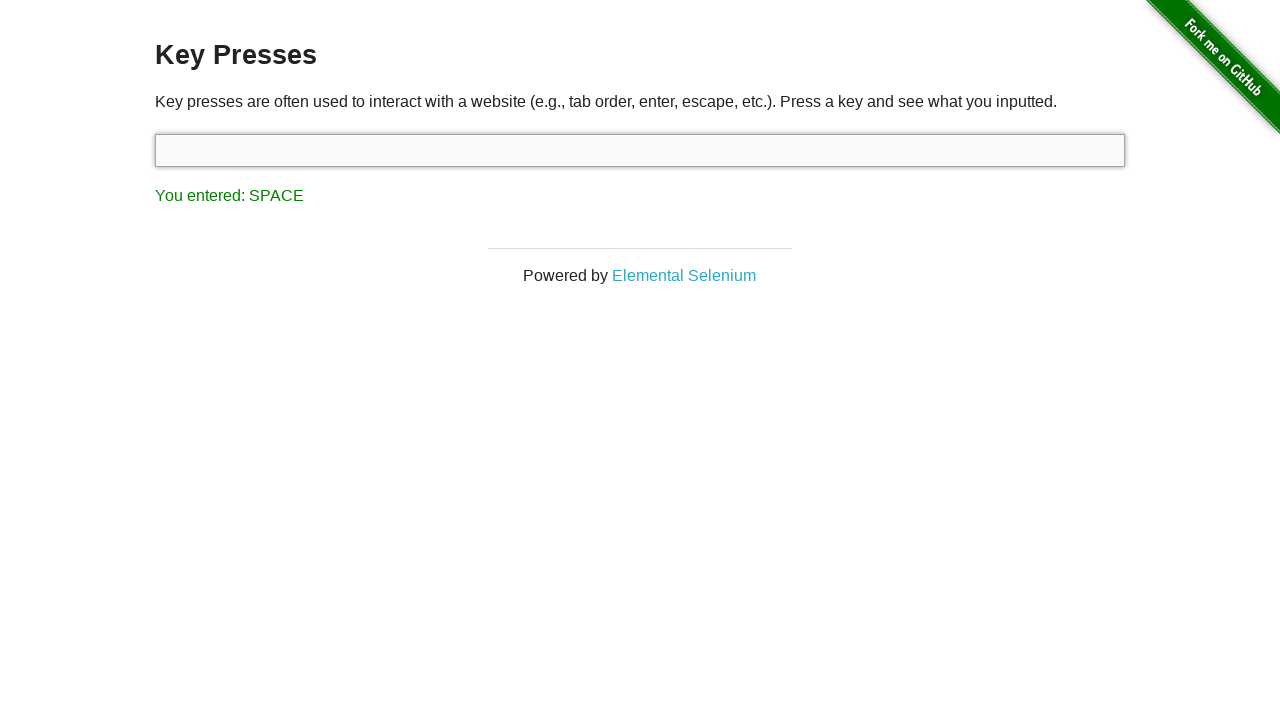

Retrieved result text: 'You entered: SPACE'
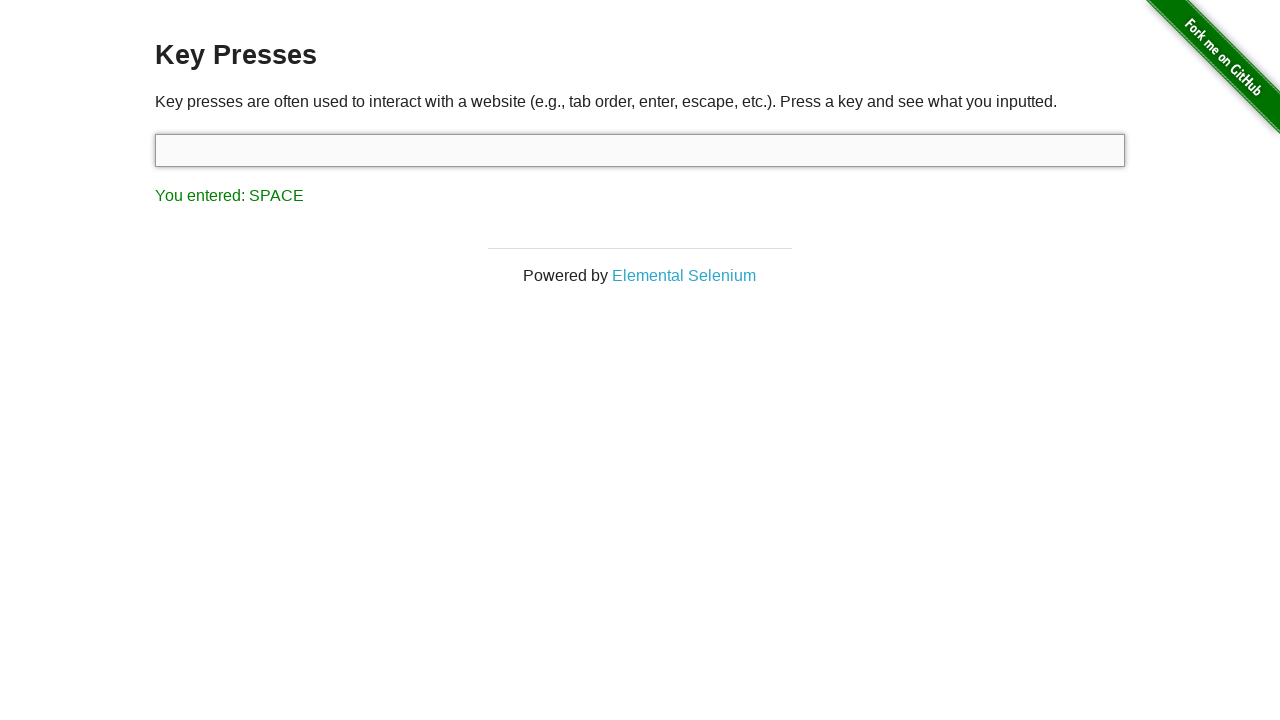

Verified result text matches 'You entered: SPACE'
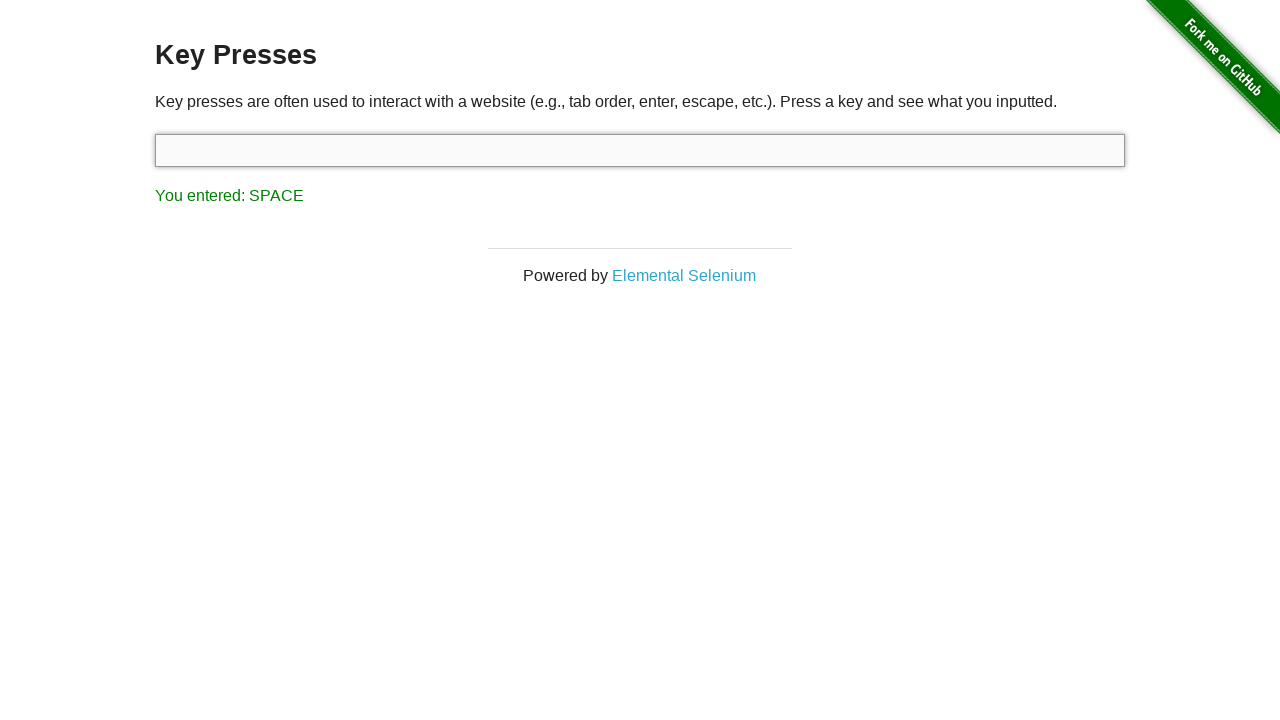

Pressed Left Arrow key using keyboard
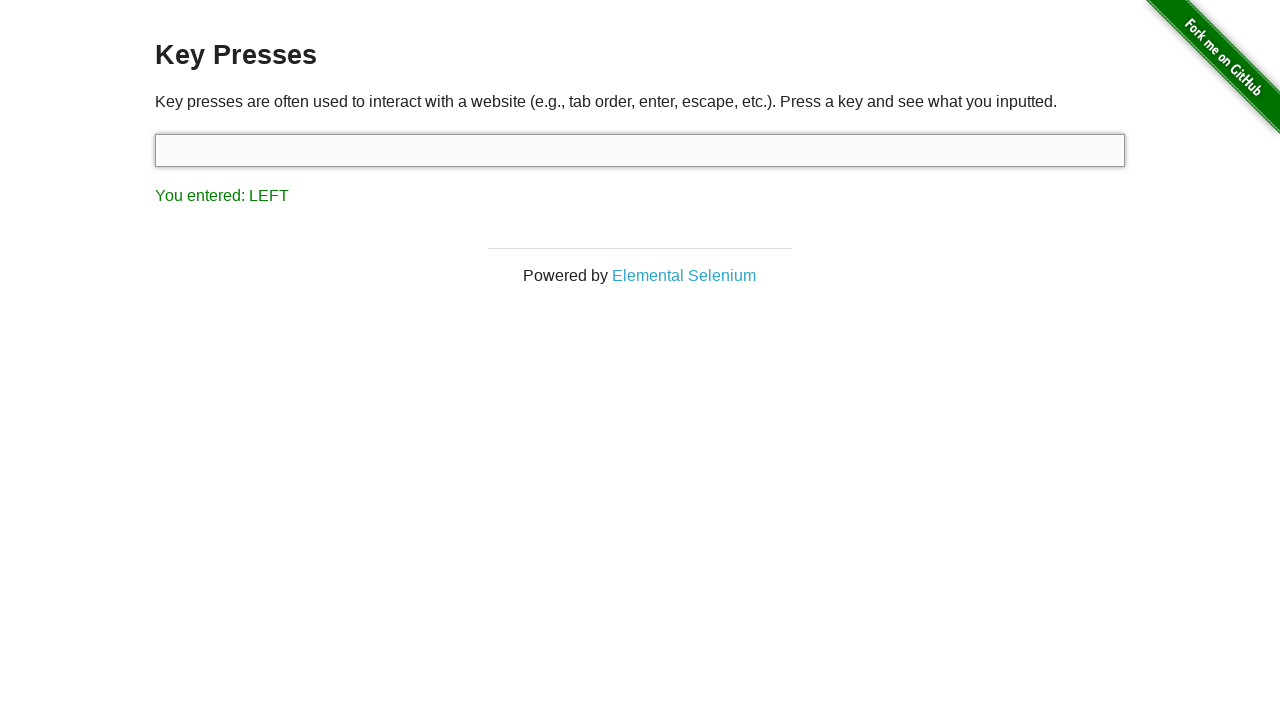

Retrieved result text after Left Arrow press: 'You entered: LEFT'
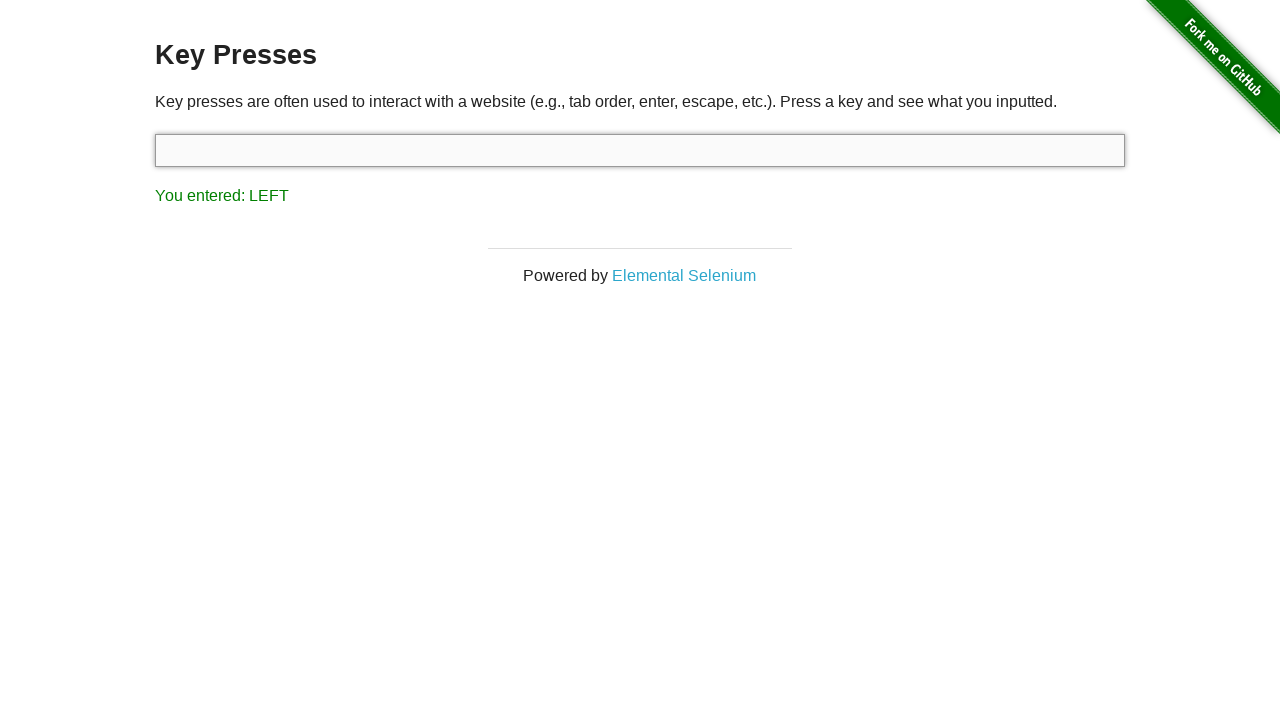

Verified result text matches 'You entered: LEFT'
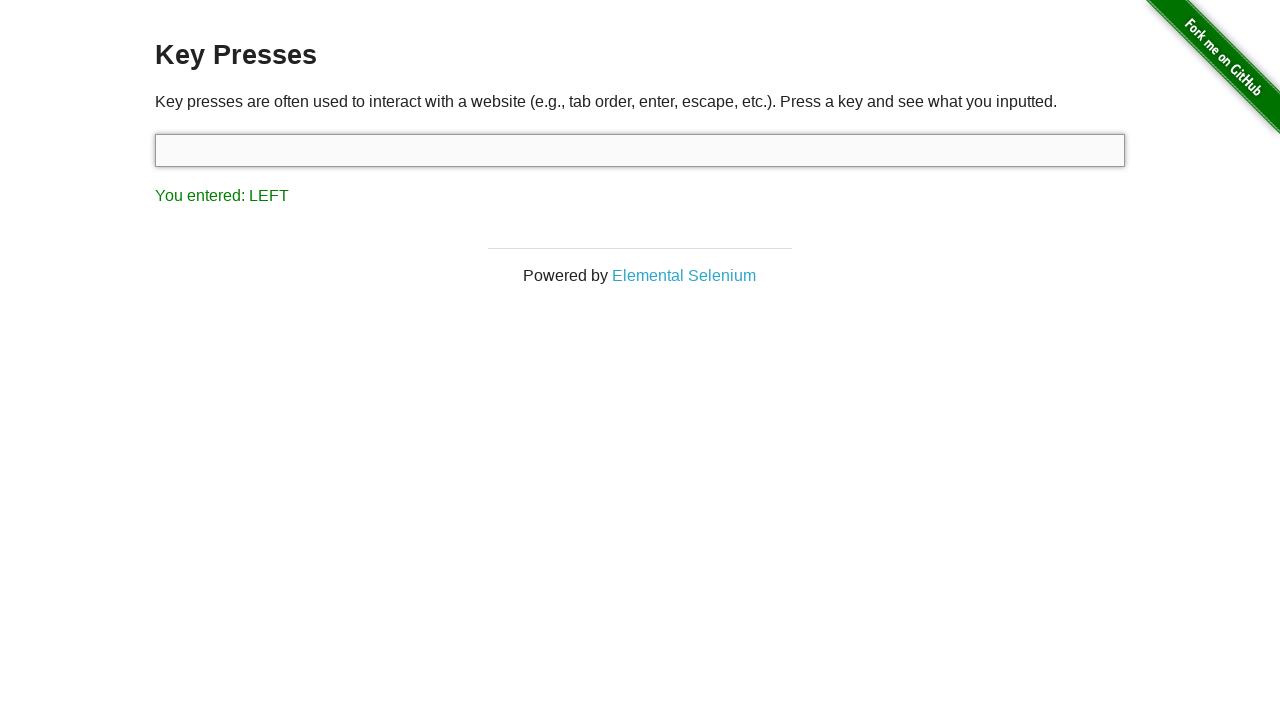

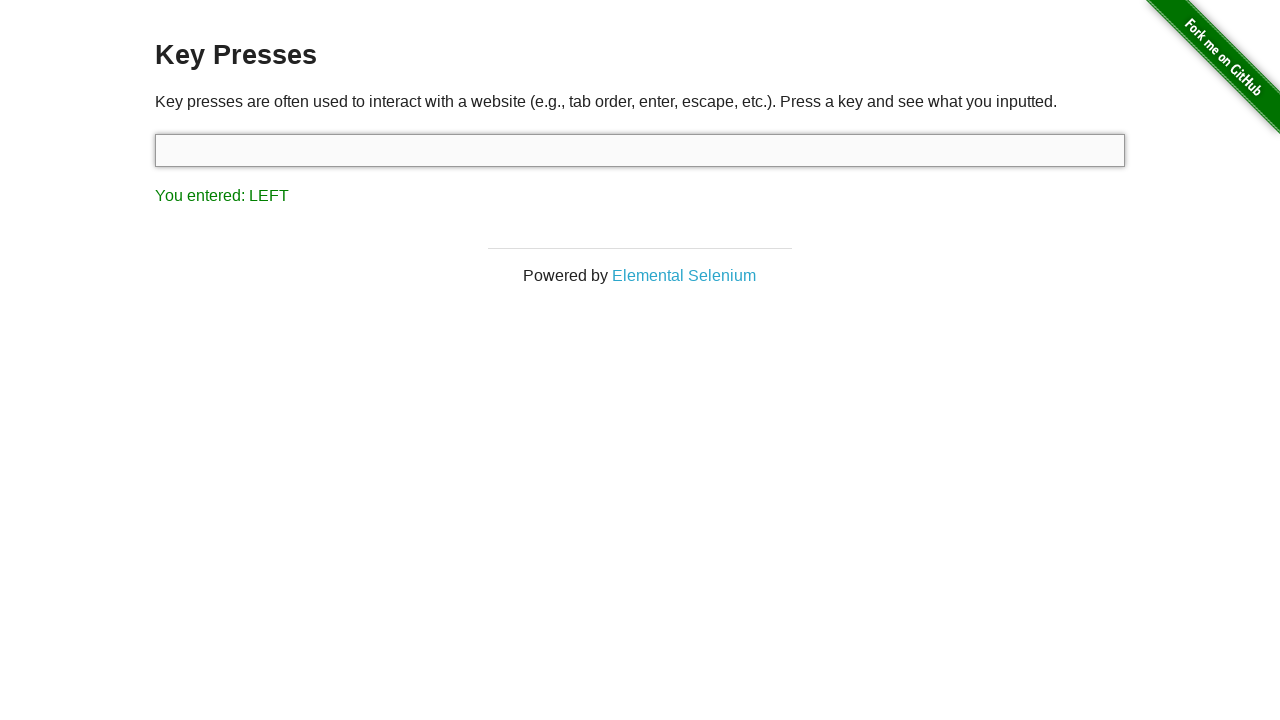